Tests double-click functionality by entering text in a field and double-clicking a button to copy the text to another field

Starting URL: https://www.w3schools.com/tags/tryit.asp?filename=tryhtml5_ev_ondblclick3

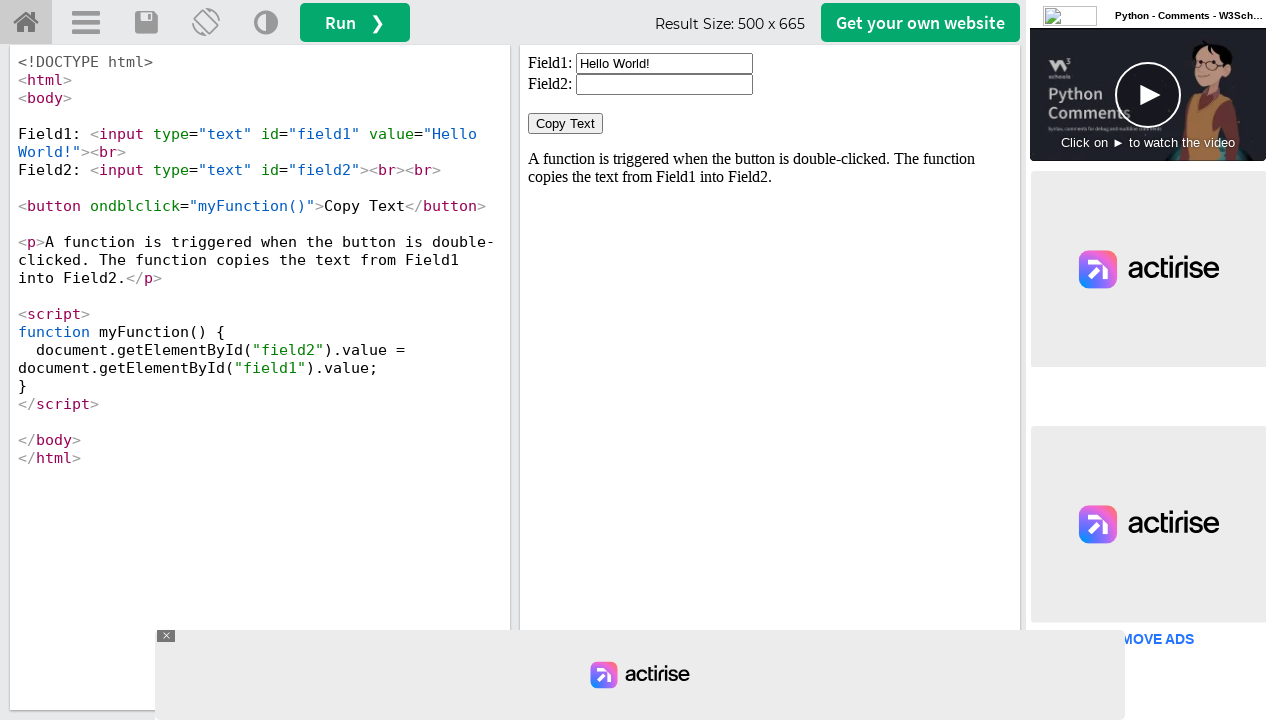

Located iframe containing the demo
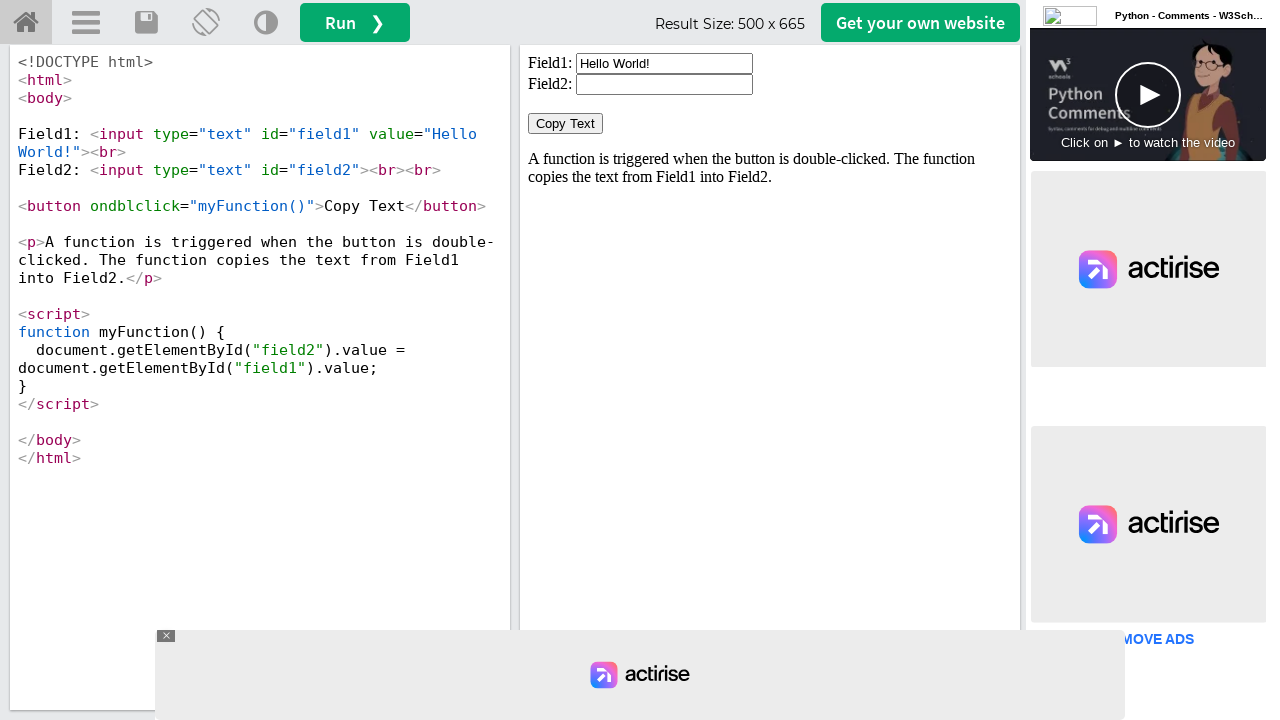

Cleared the first input field on #iframeResult >> internal:control=enter-frame >> xpath=//input[@id='field1']
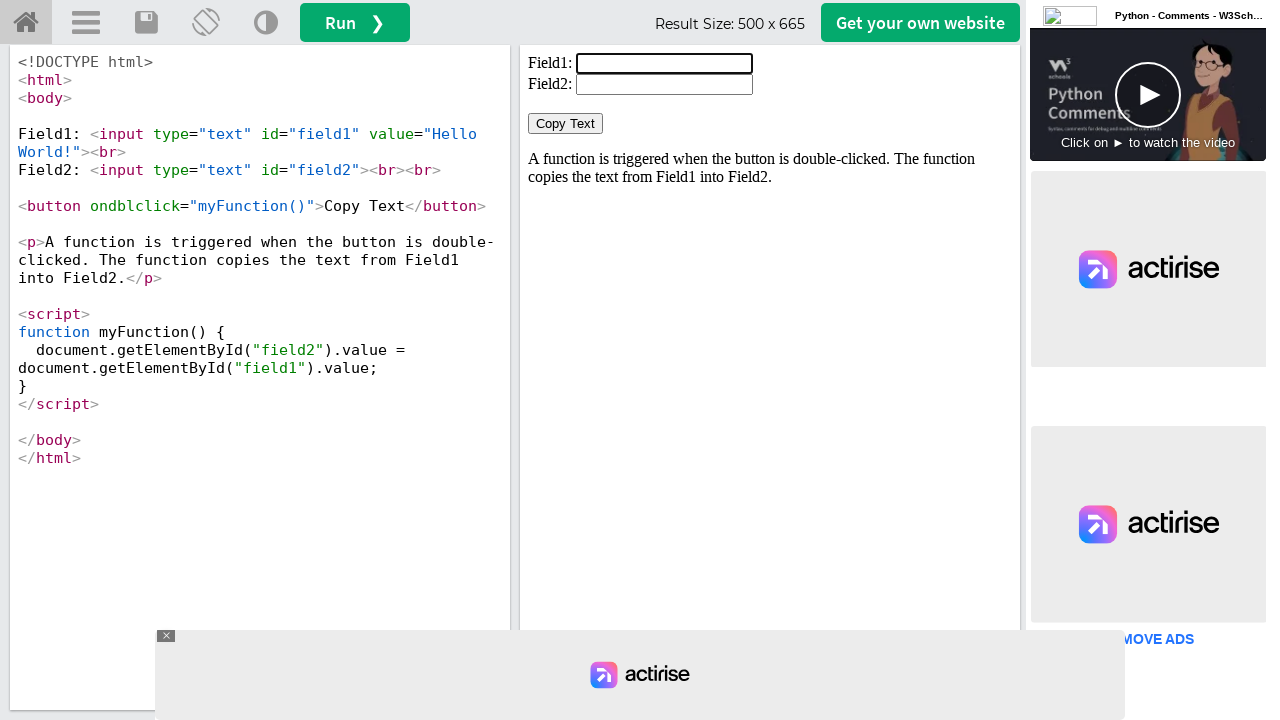

Filled first input field with 'Hi Shivam' on #iframeResult >> internal:control=enter-frame >> xpath=//input[@id='field1']
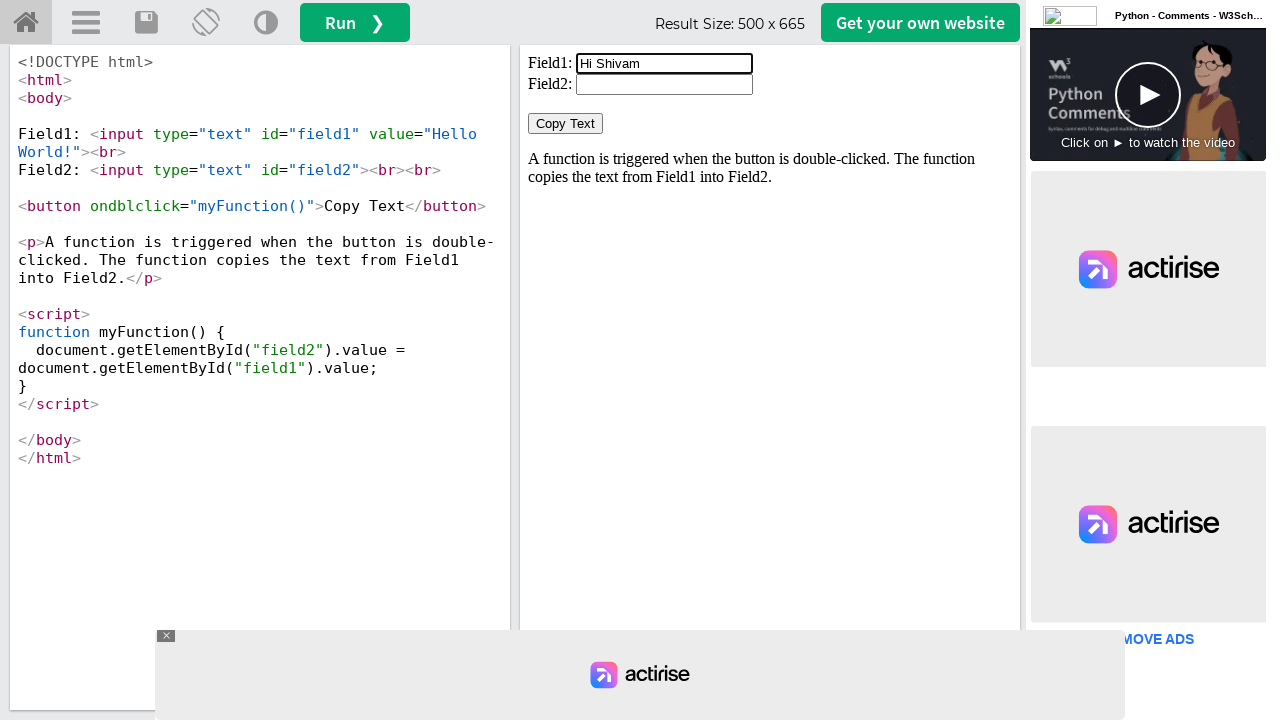

Double-clicked the 'Copy Text' button to copy text to second field at (566, 124) on #iframeResult >> internal:control=enter-frame >> xpath=//button[normalize-space(
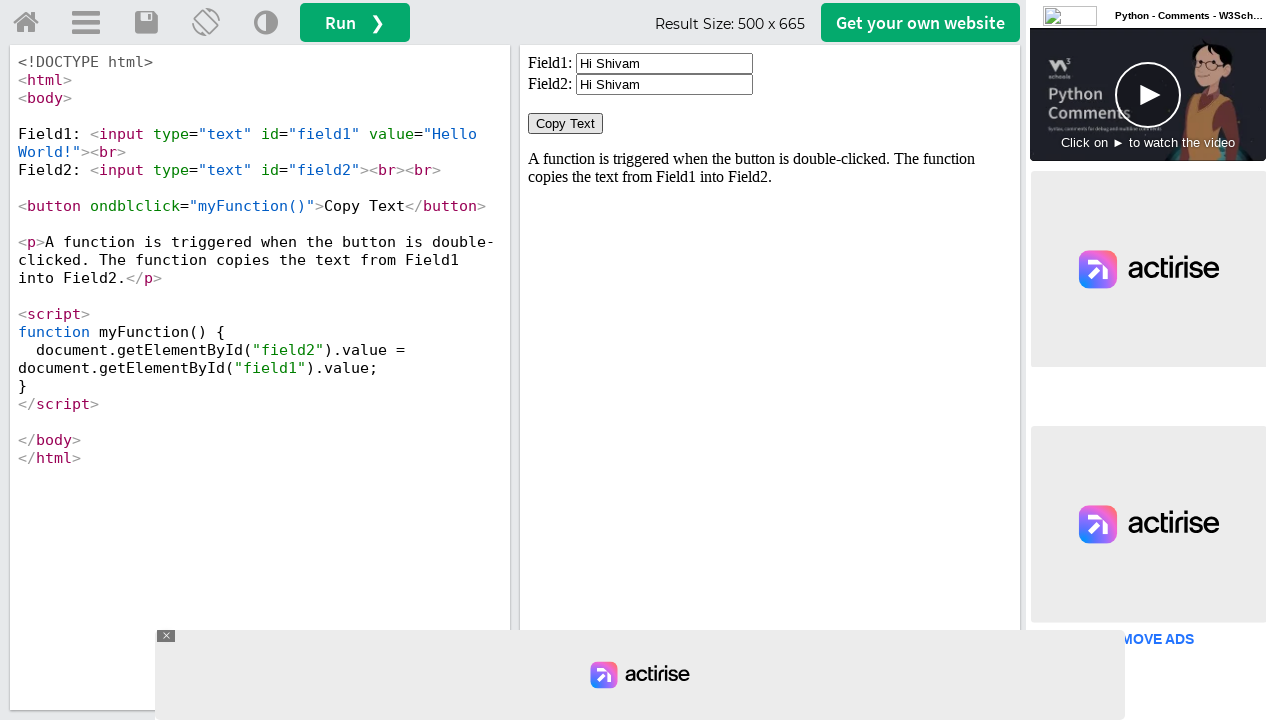

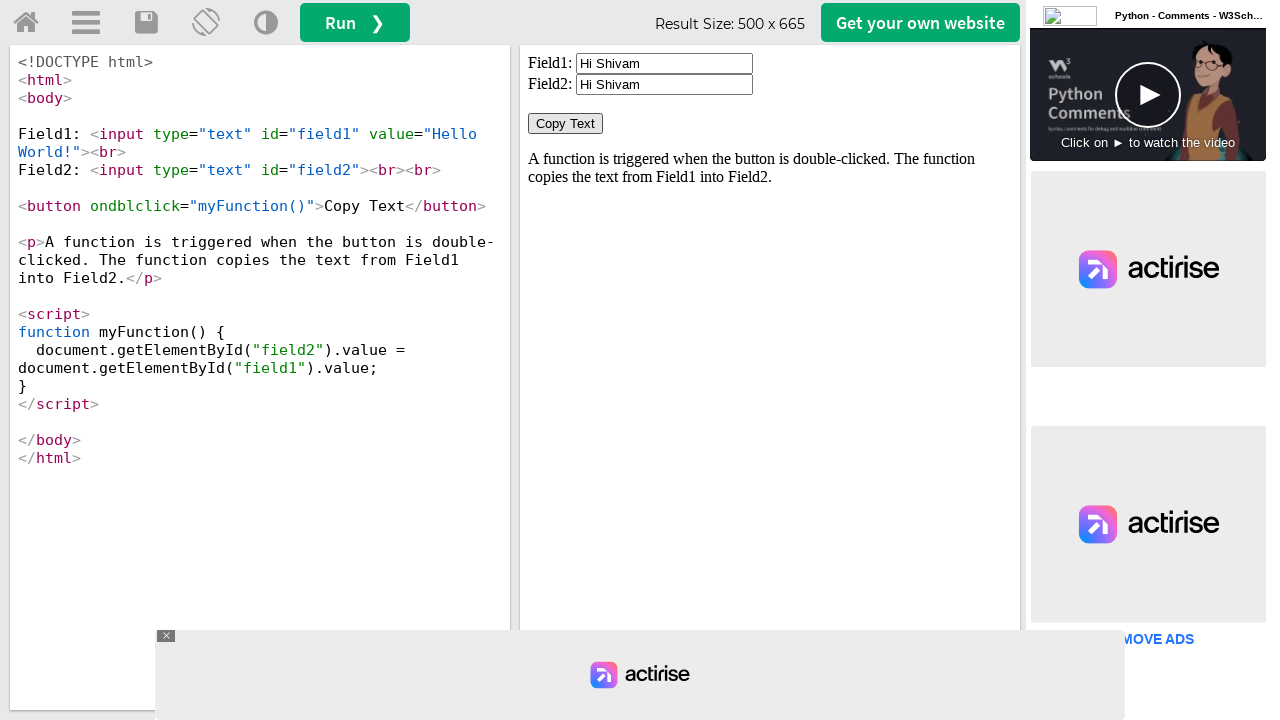